Navigates to Ynet news website and scrolls to the bottom of the page to load all content

Starting URL: https://www.ynet.co.il

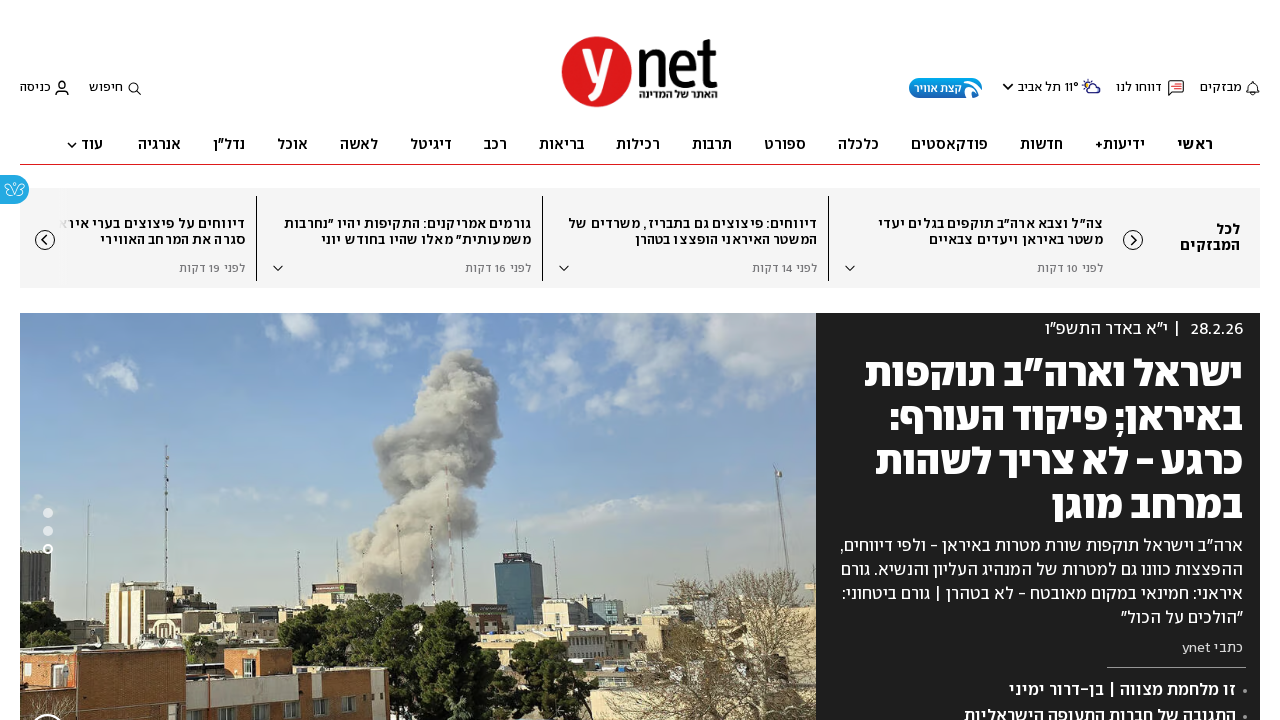

Waited for page to load (domcontentloaded)
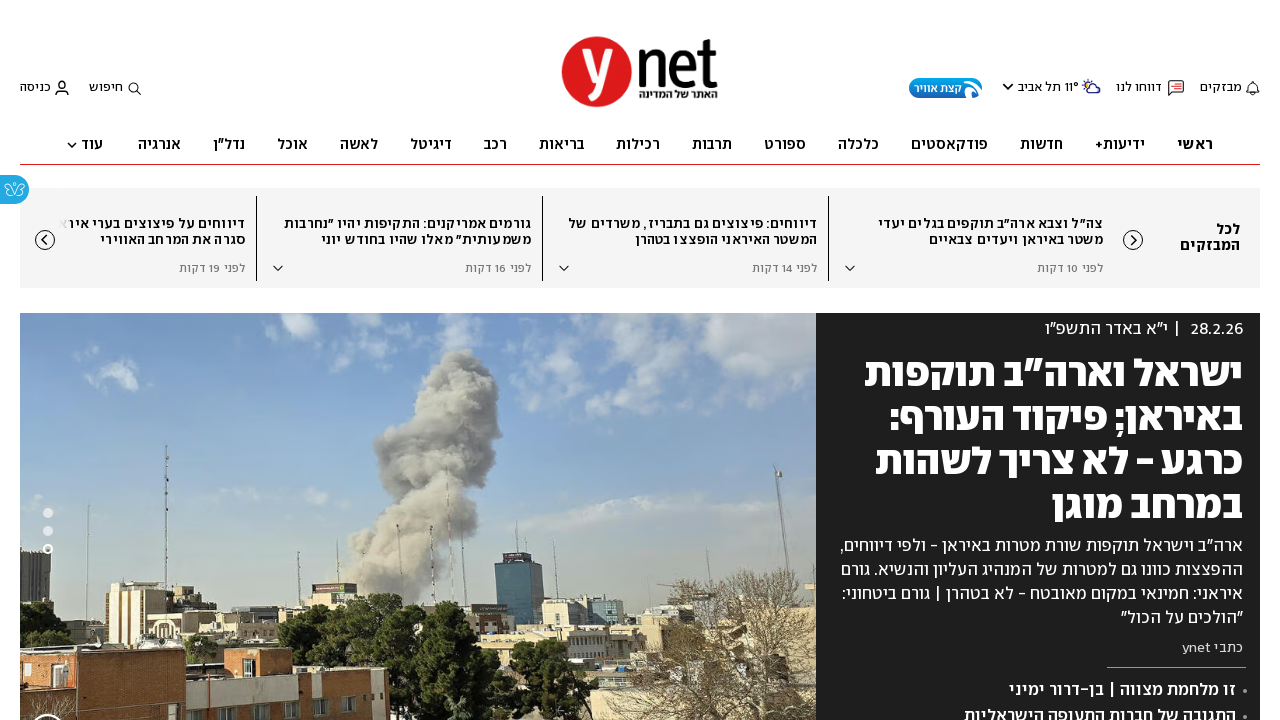

Scrolled to the bottom of the page to load all content
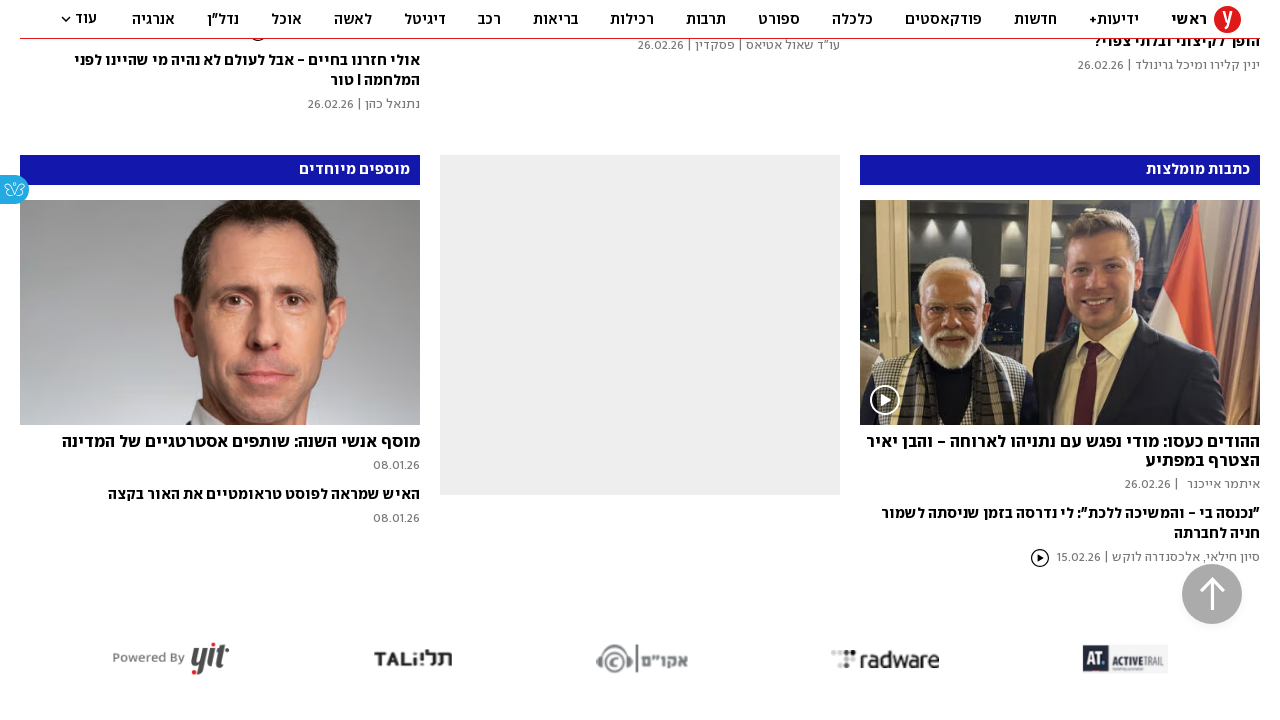

Waited 2 seconds for lazy-loaded content to load
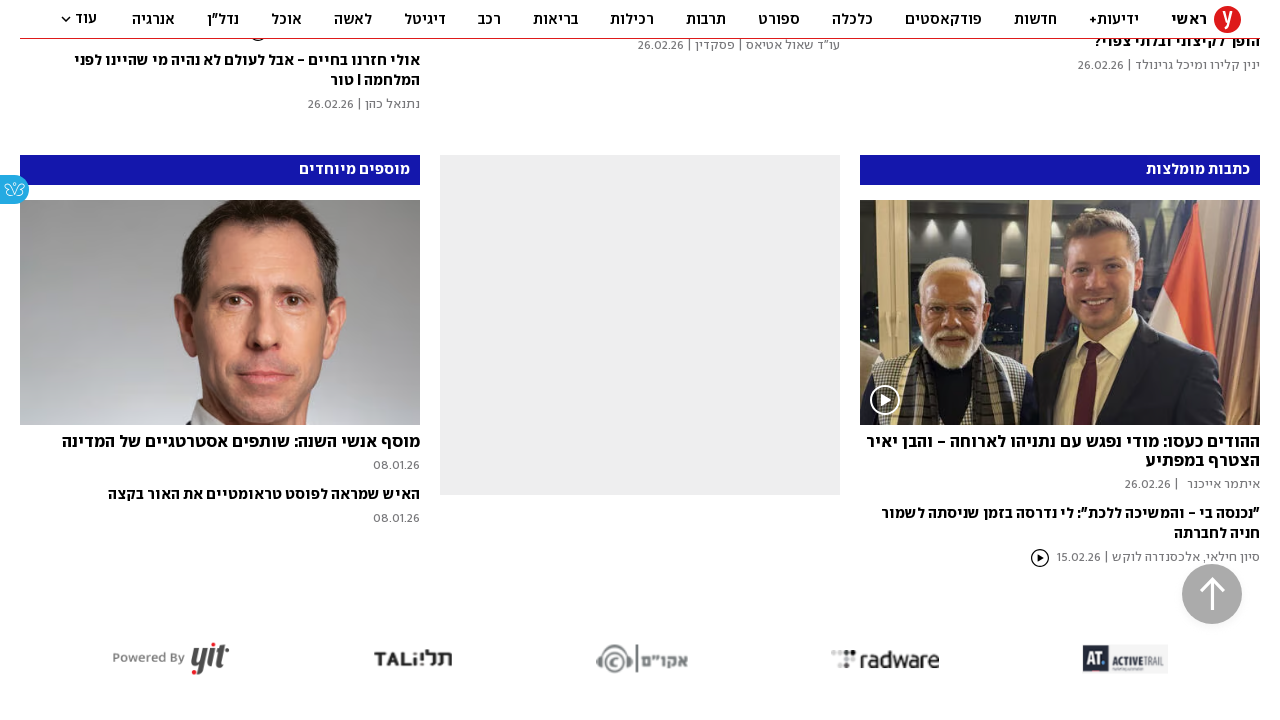

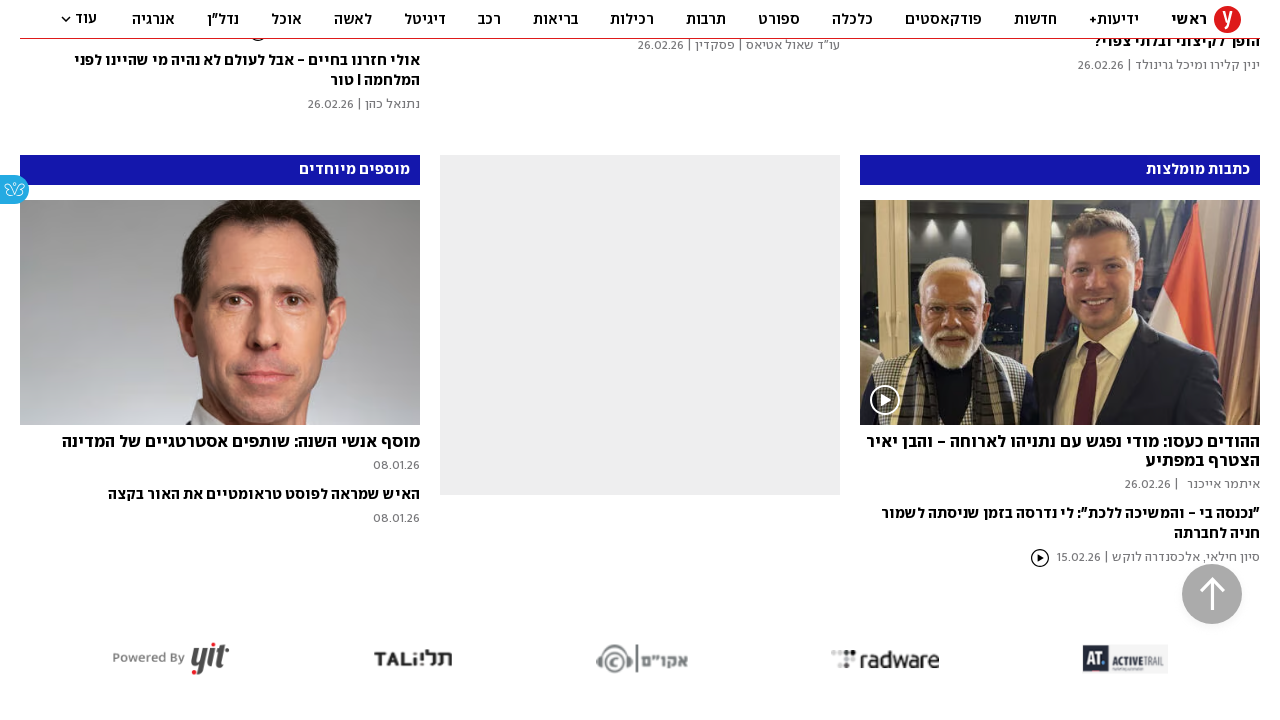